Tests dropdown selection by selecting an option from the dropdown menu

Starting URL: http://the-internet.herokuapp.com/

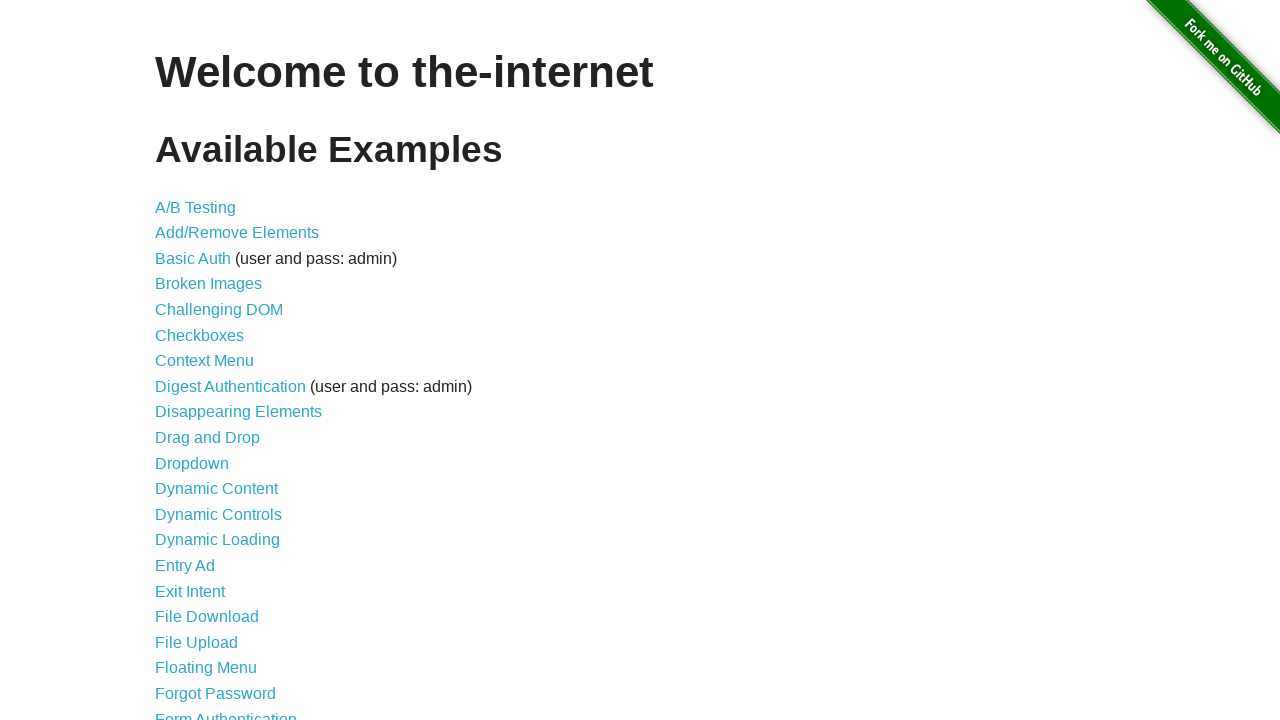

Clicked on Dropdown link at (192, 463) on text=Dropdown
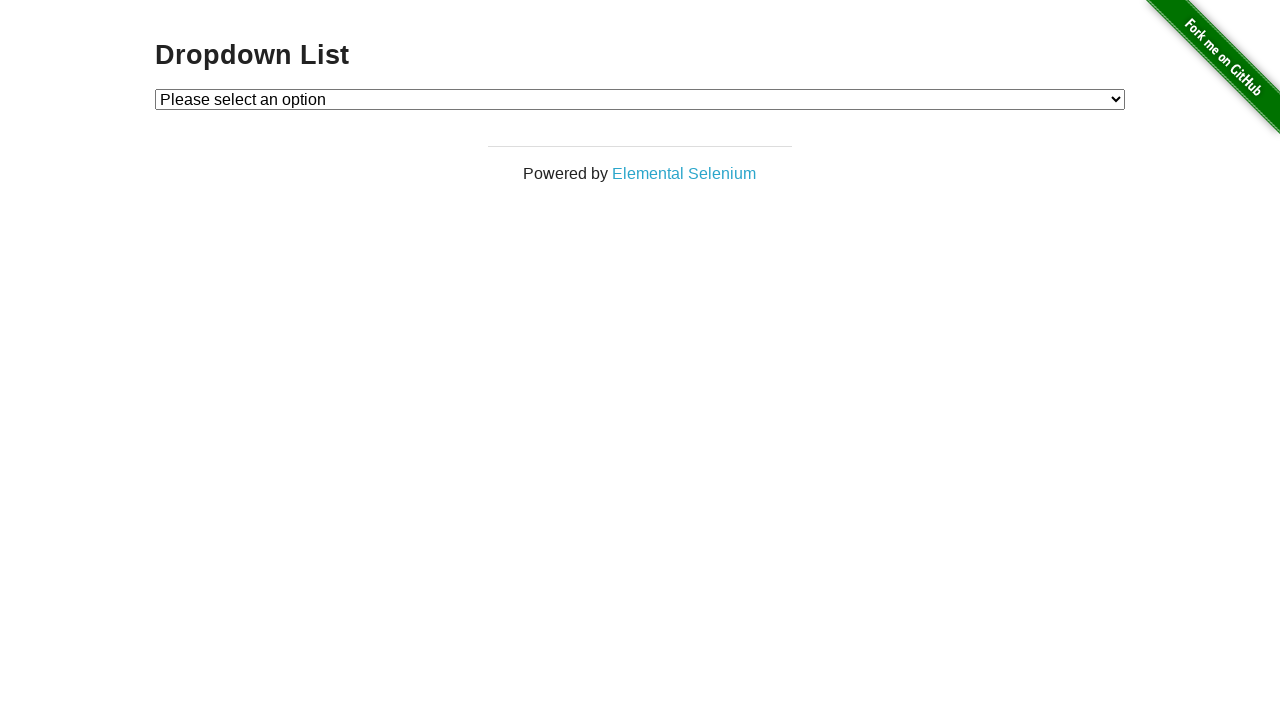

Selected option 2 from dropdown menu on //*[@id="dropdown"]
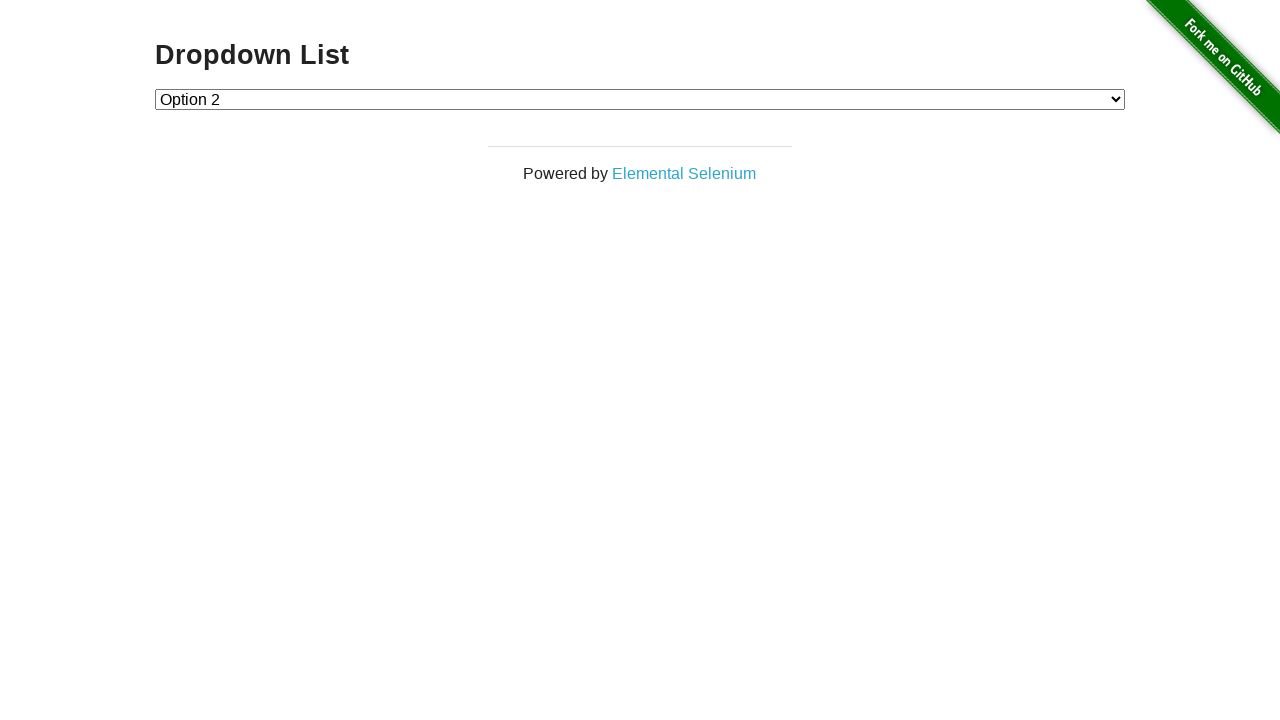

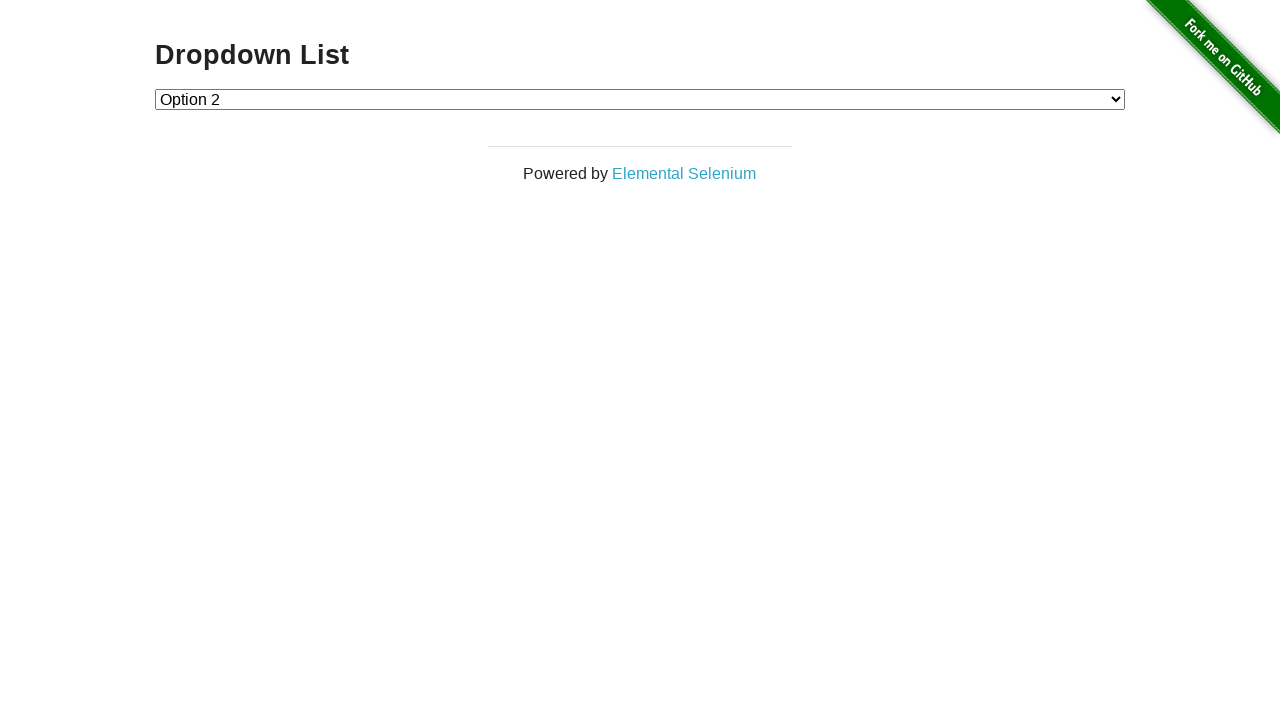